Navigates to the Leya Online Portuguese bookstore website and executes JavaScript to change the page background color to black, demonstrating JavaScript execution capability in browser automation.

Starting URL: https://www.leyaonline.com/pt/

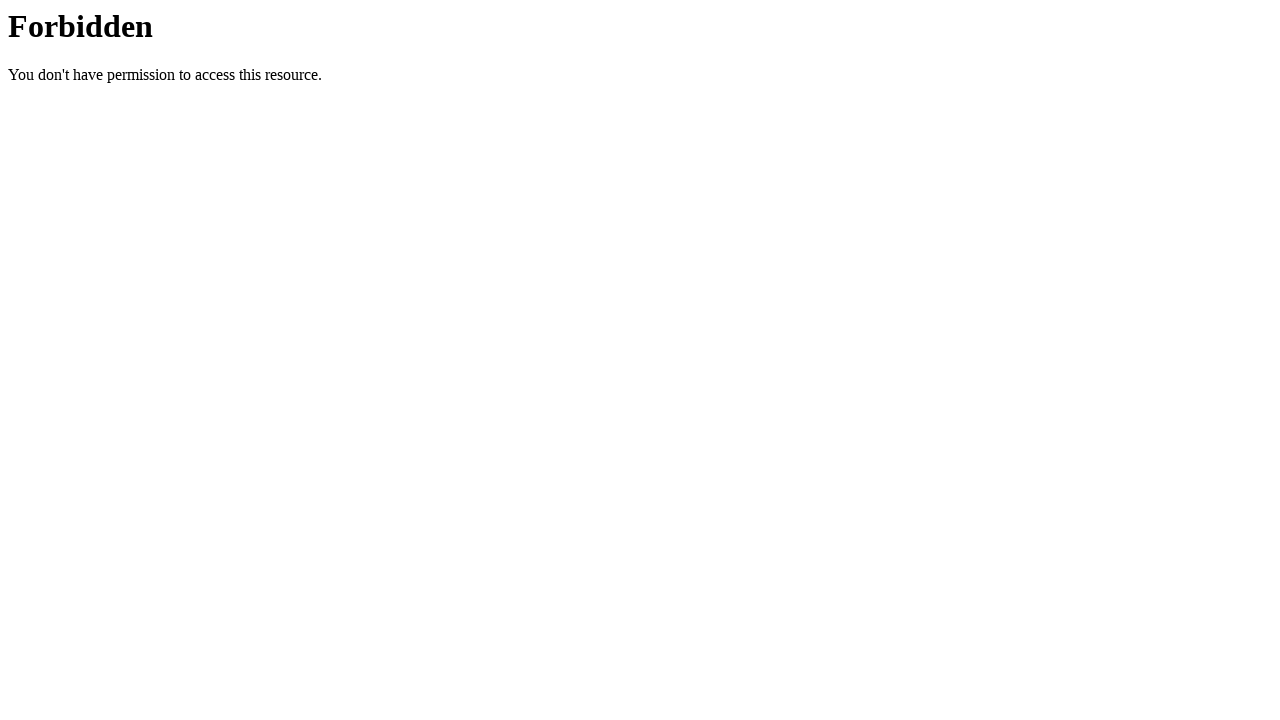

Navigated to Leya Online Portuguese bookstore website
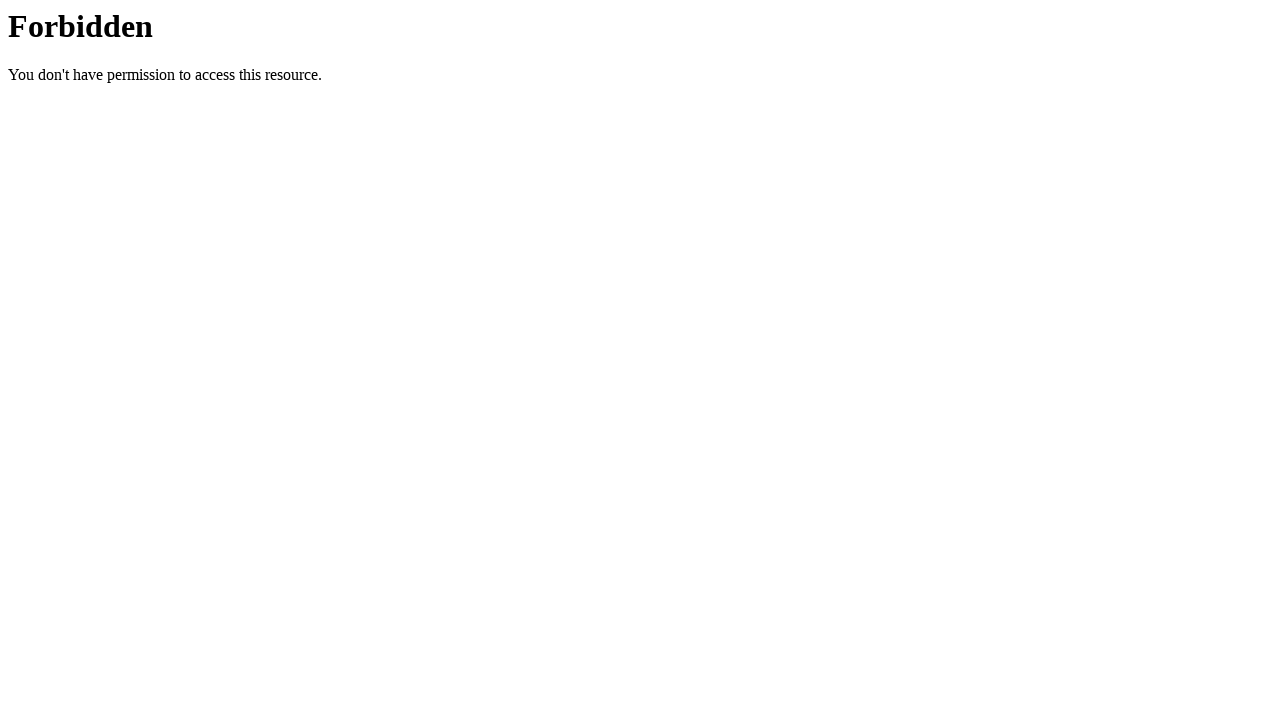

Executed JavaScript to change page background color to black
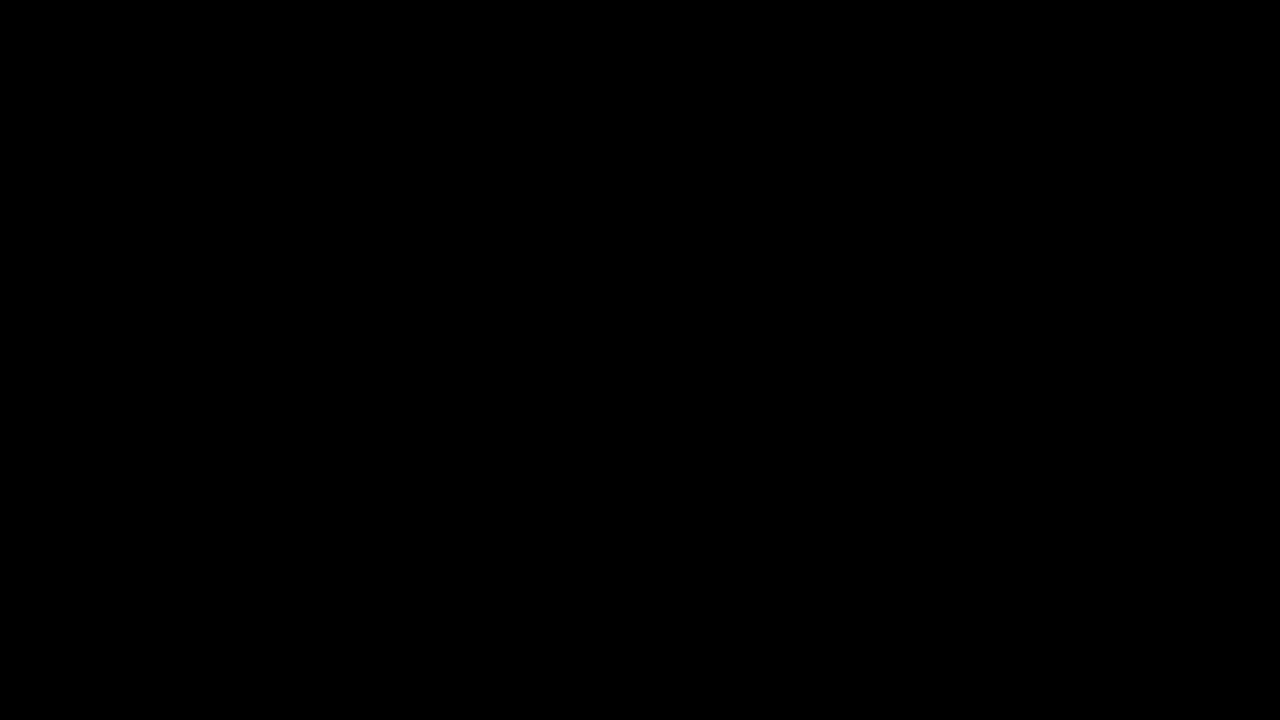

Waited for background color style change to be applied
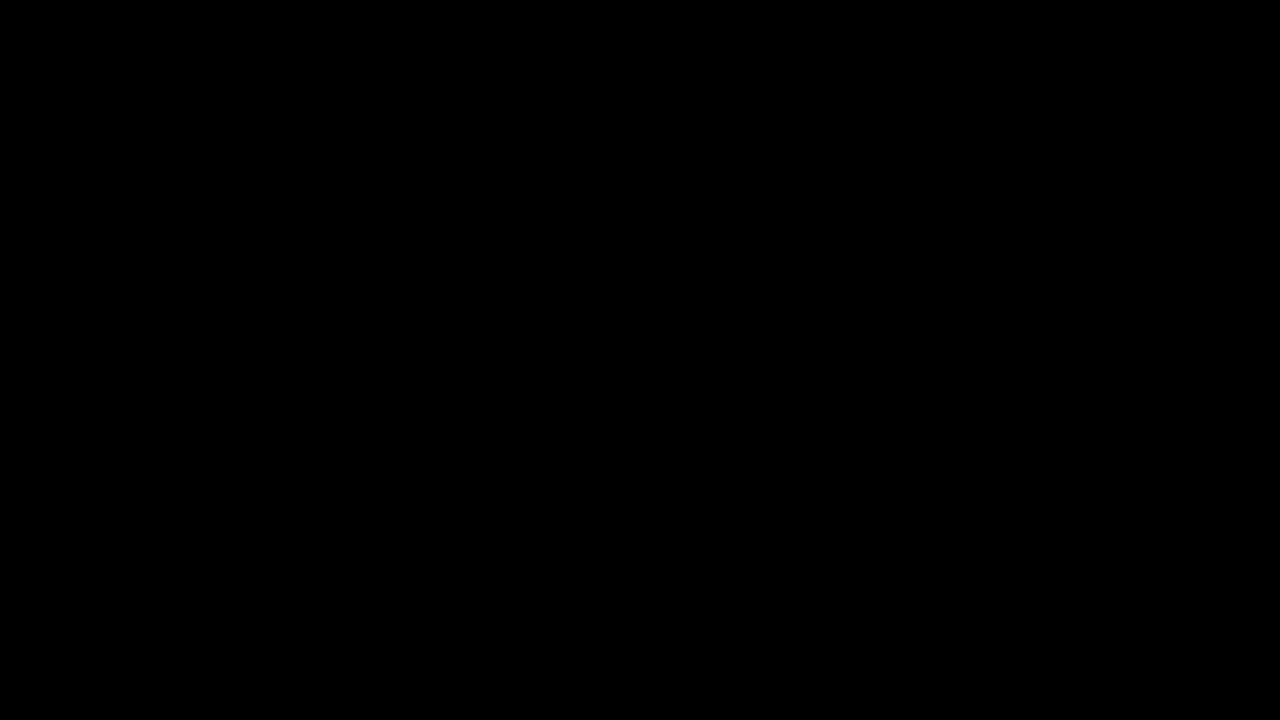

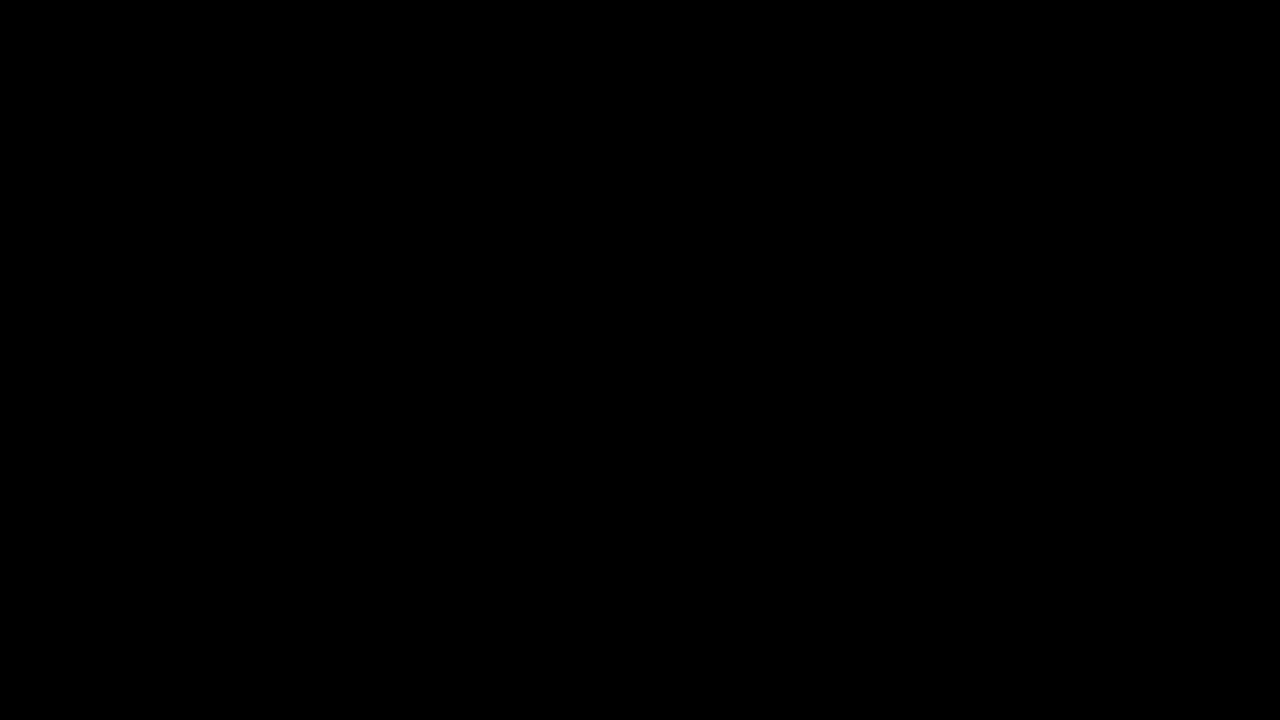